Tests marking individual items as complete

Starting URL: https://demo.playwright.dev/todomvc

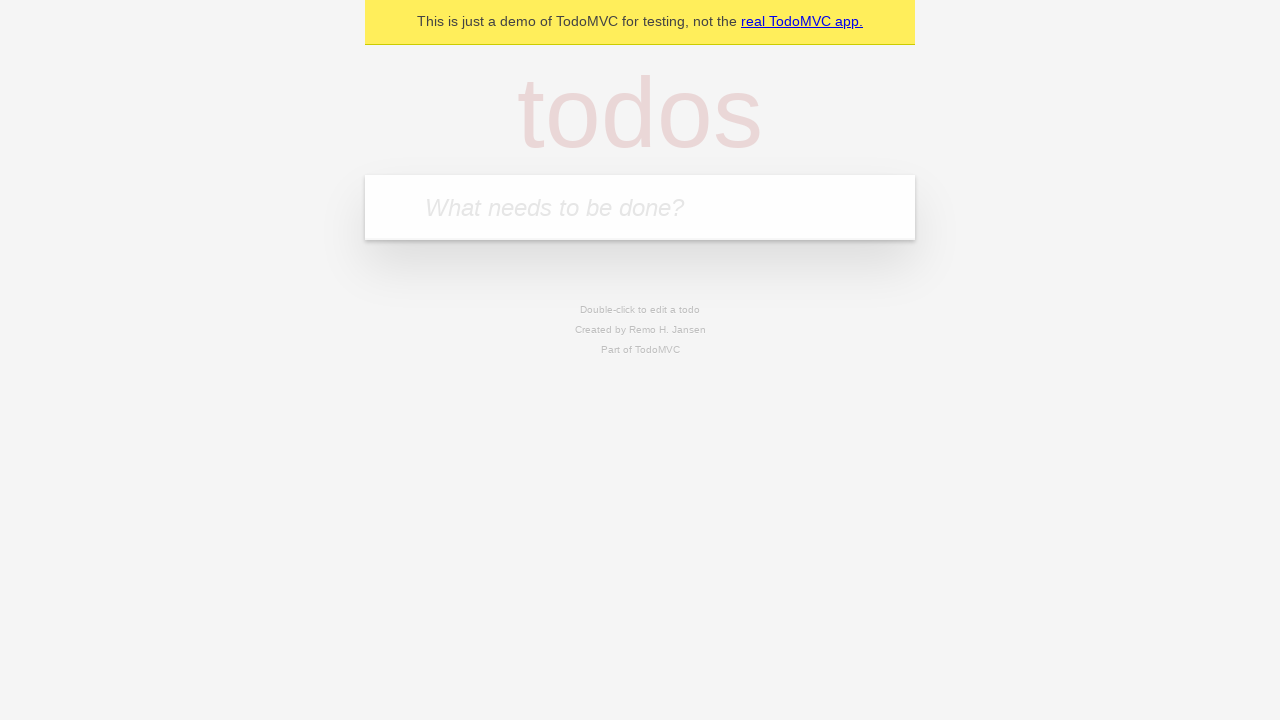

Filled new todo field with 'buy some cheese' on .new-todo
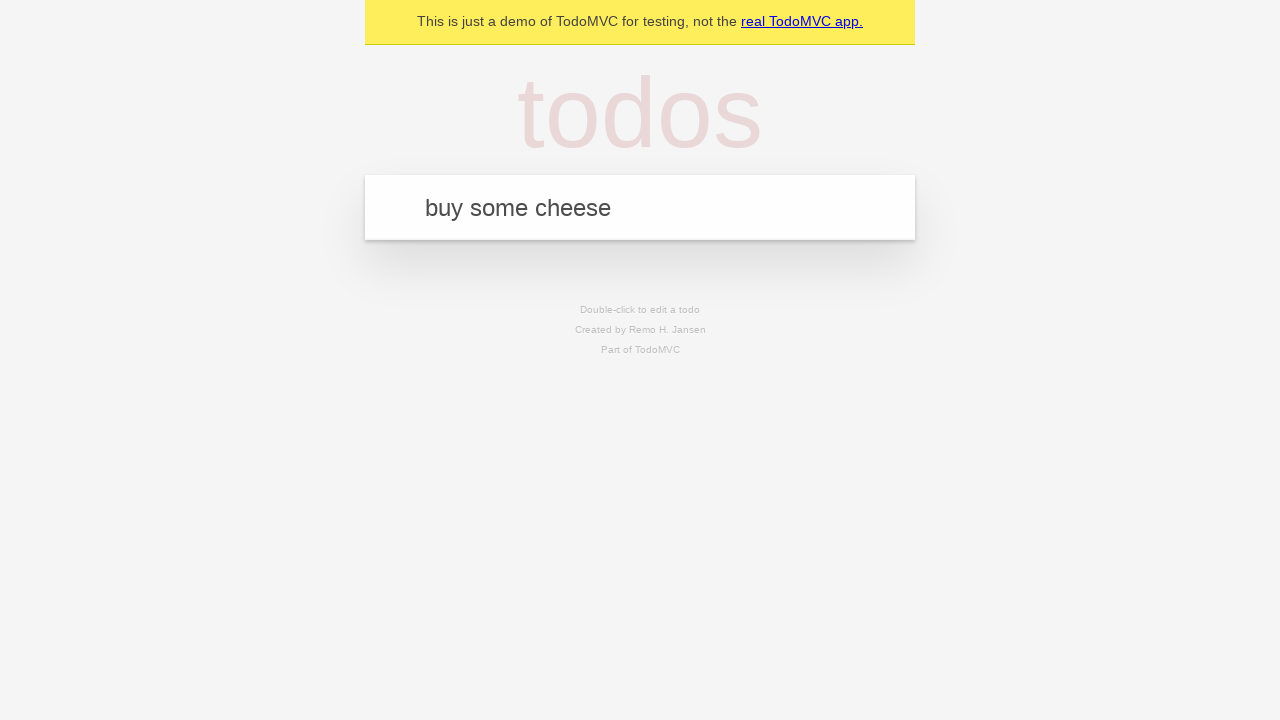

Pressed Enter to create first todo item on .new-todo
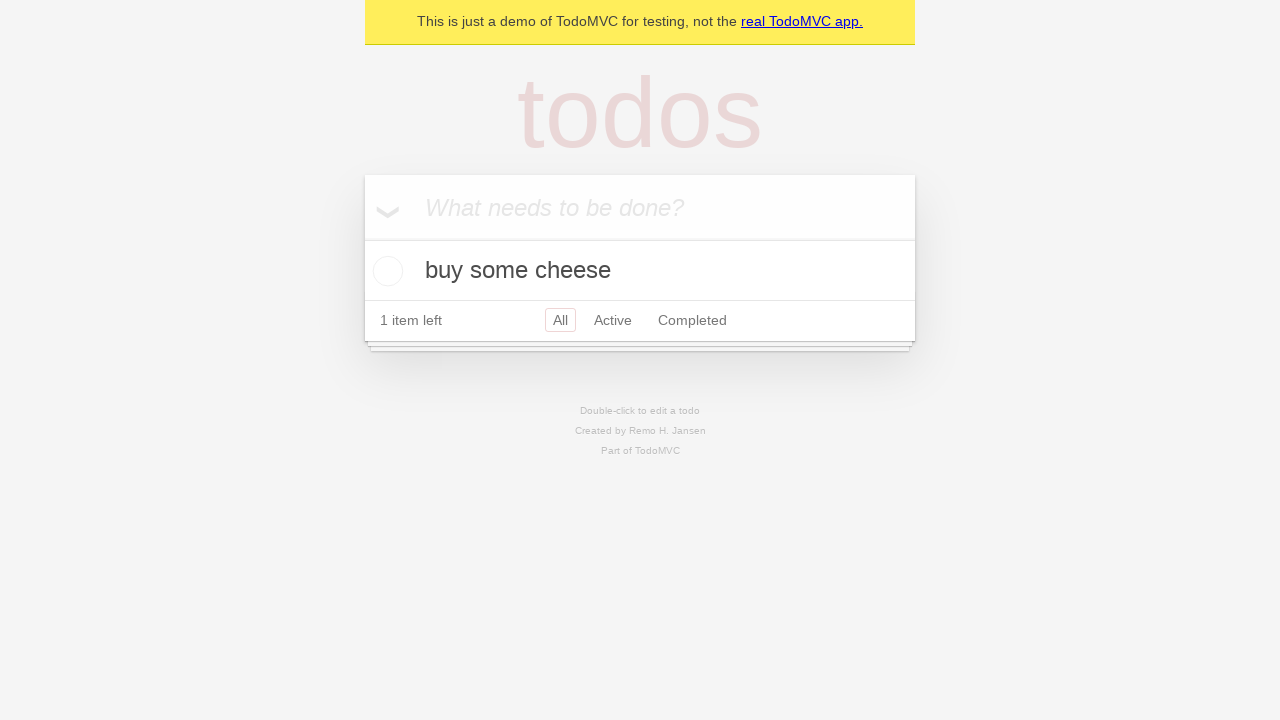

Filled new todo field with 'feed the cat' on .new-todo
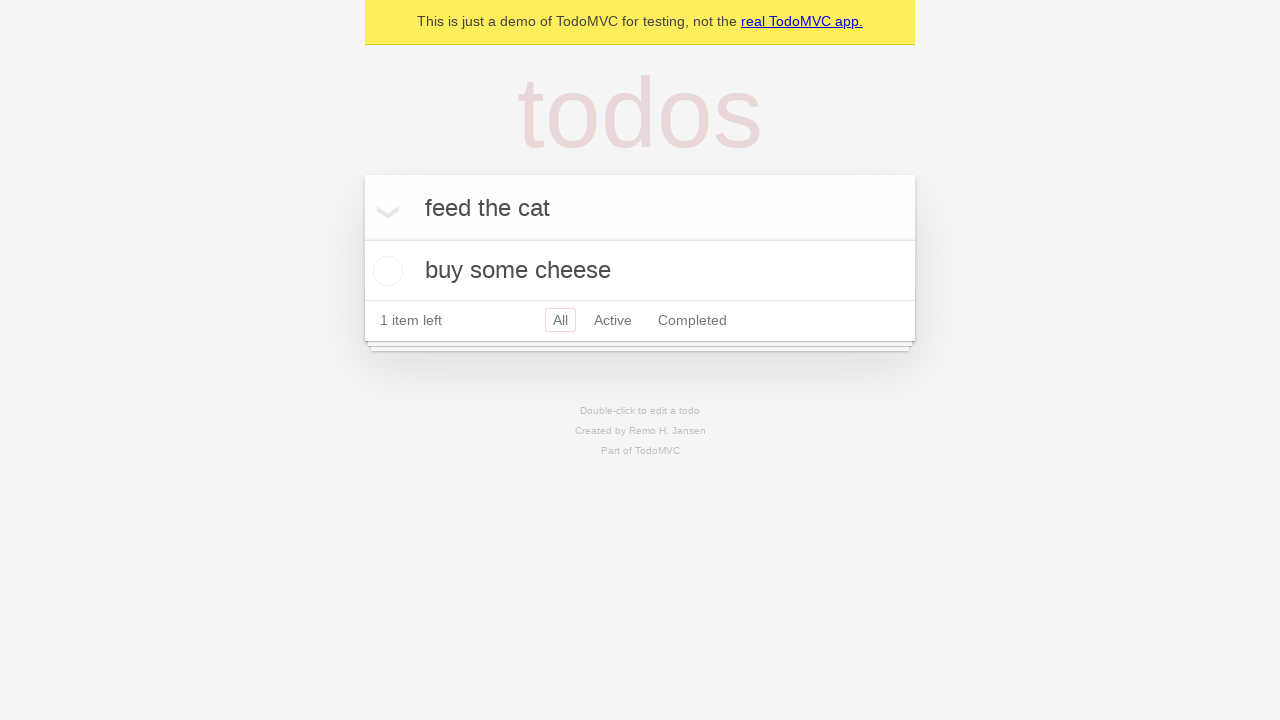

Pressed Enter to create second todo item on .new-todo
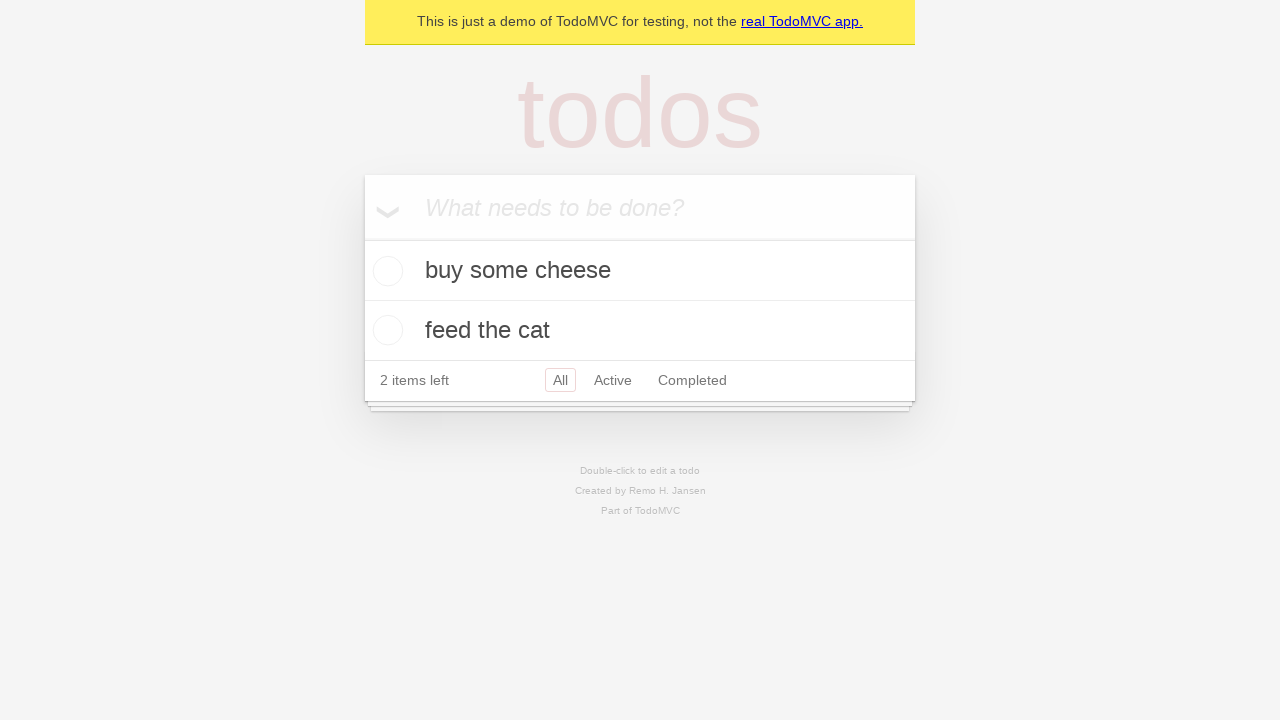

Clicked checkbox to mark first item as complete at (385, 271) on .todo-list li:nth-child(1) .toggle
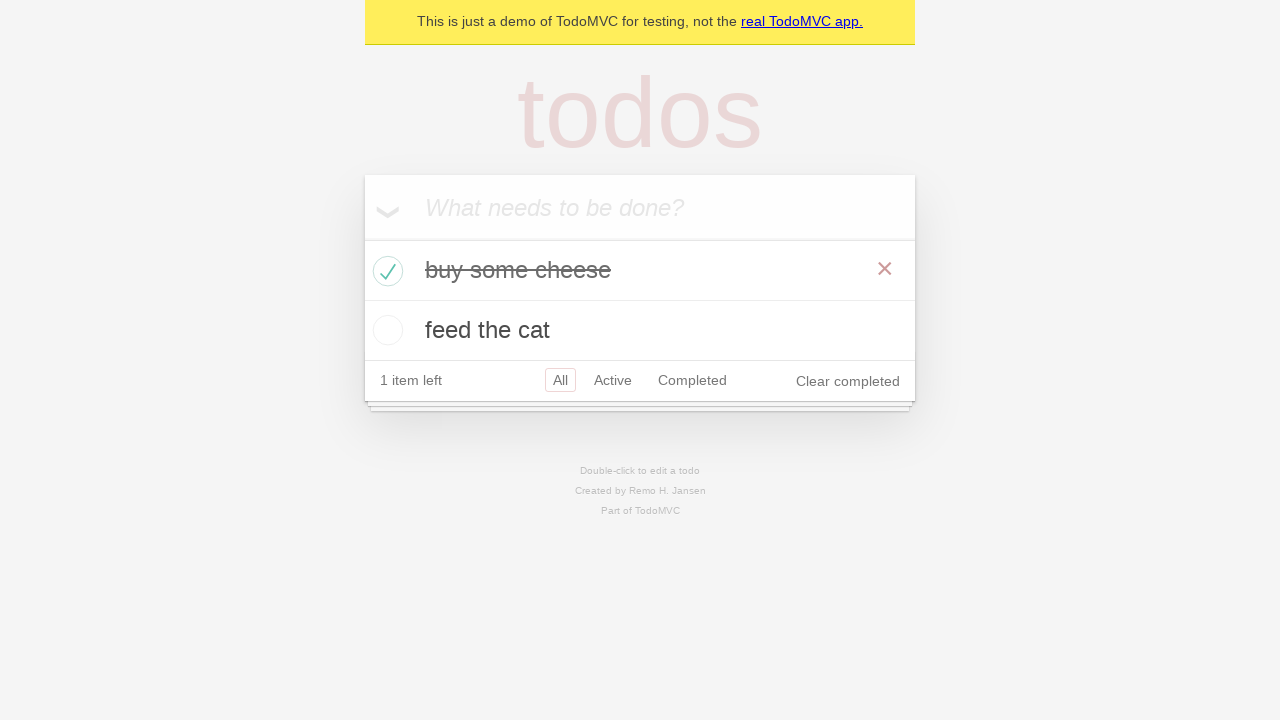

Clicked checkbox to mark second item as complete at (385, 330) on .todo-list li:nth-child(2) .toggle
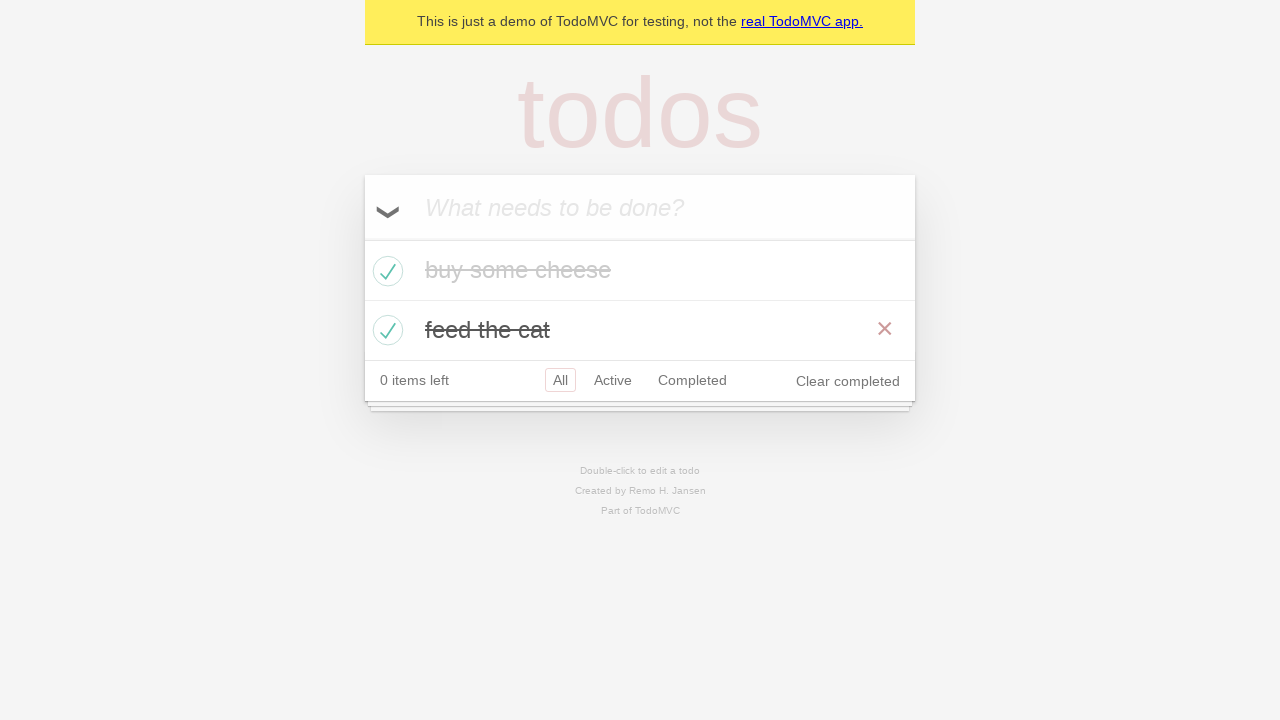

Verified both items are marked as completed
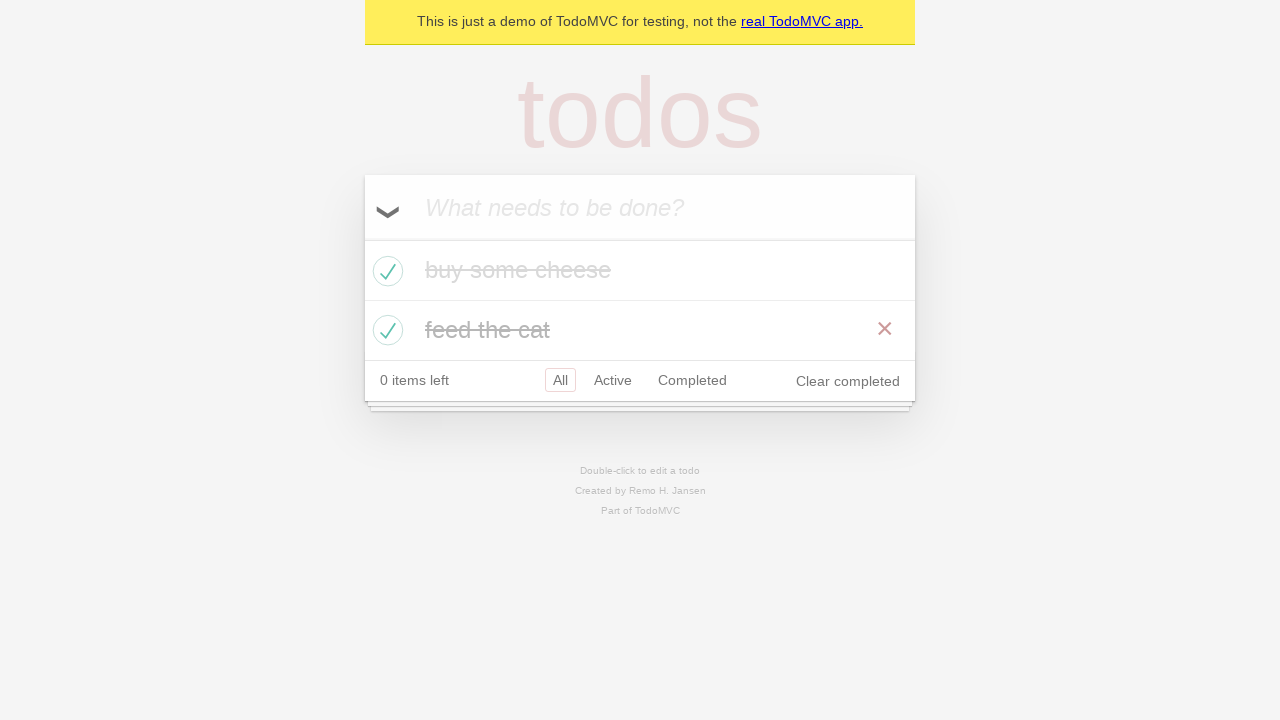

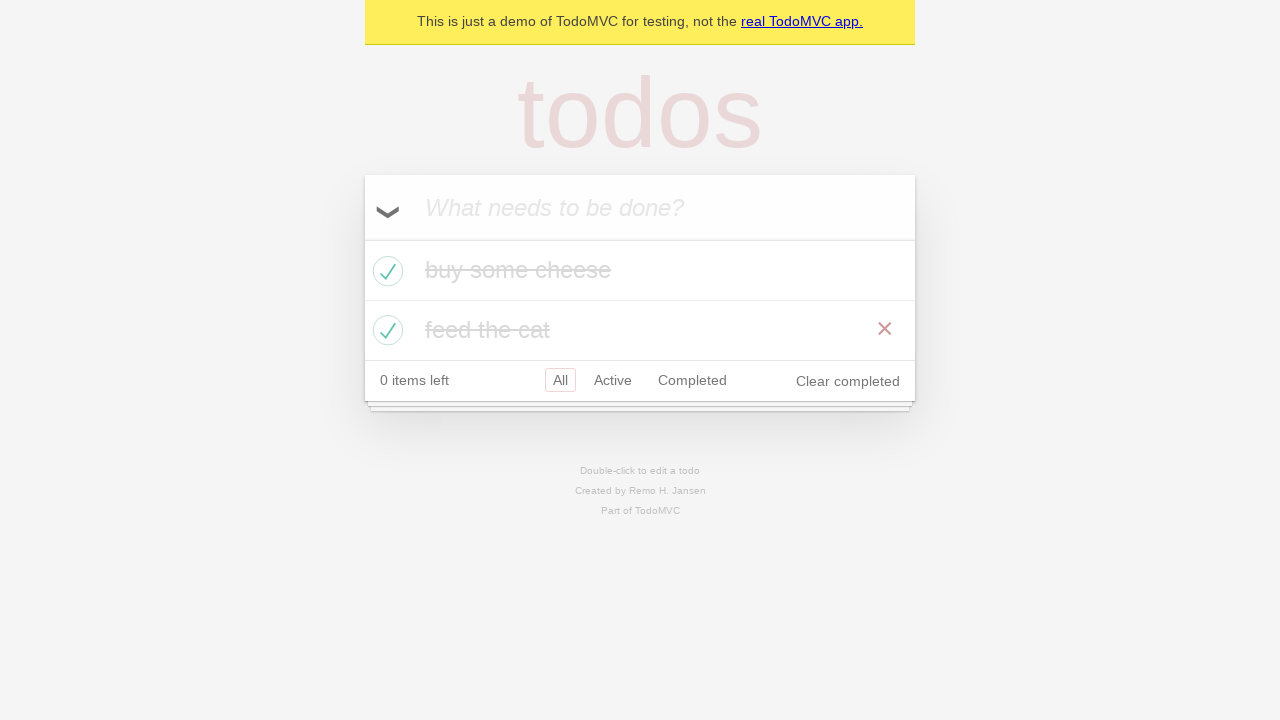